Tests radio button interactions on a demo page including selecting a browser preference, clicking/unclicking radio buttons, identifying default selections, and conditionally selecting an age group.

Starting URL: https://www.leafground.com/radio.xhtml

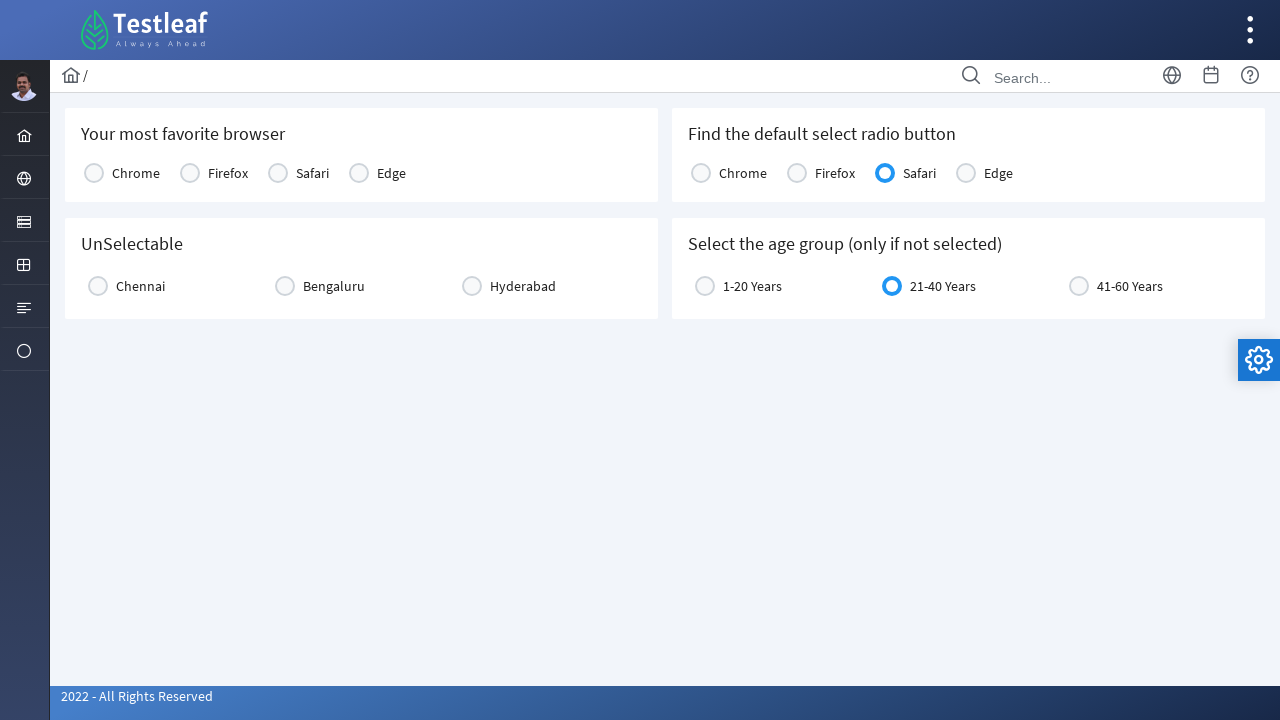

Selected 'Chrome' as favourite browser at (136, 173) on xpath=//label[text()='Chrome']
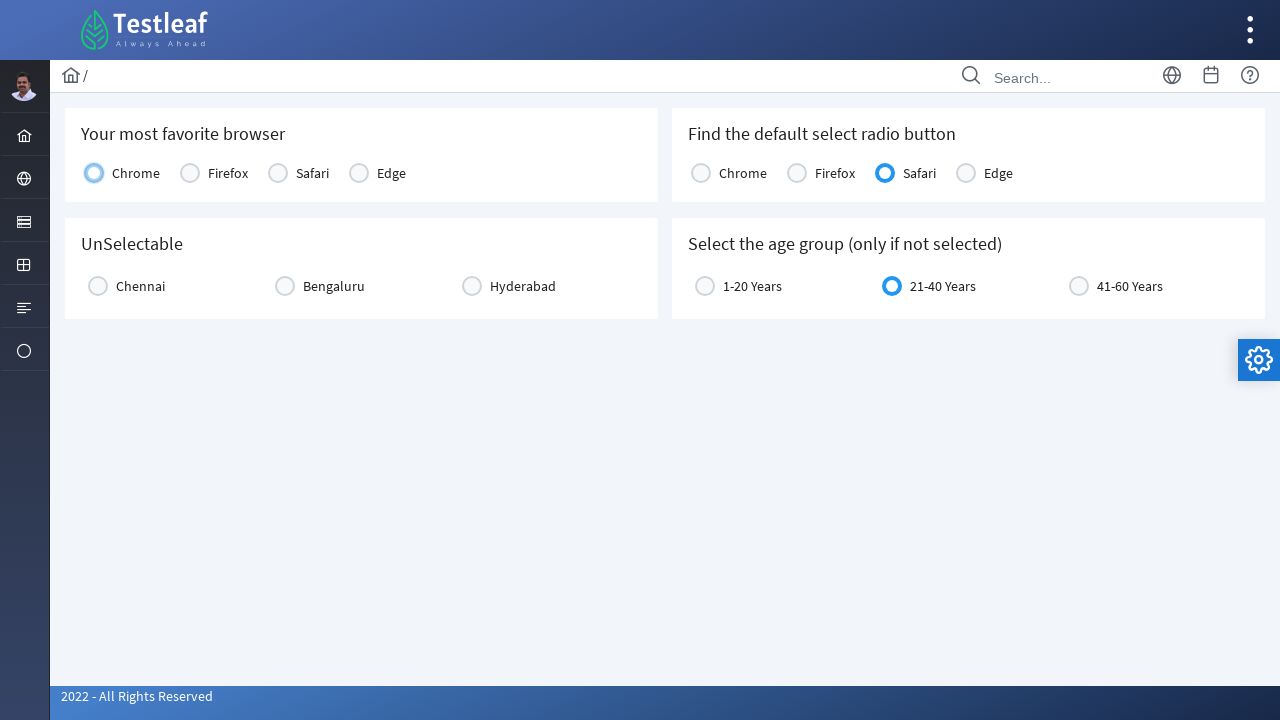

Clicked Chennai radio button at (140, 286) on xpath=//label[text()='Chennai']
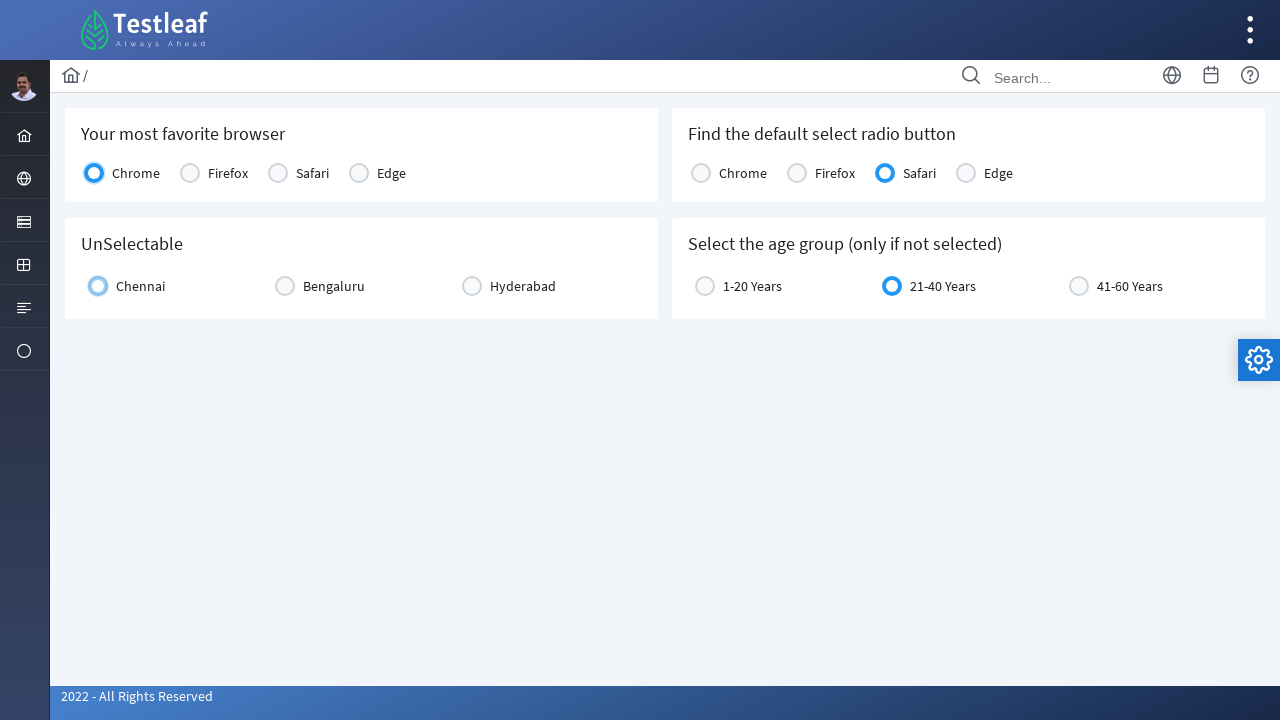

Clicked Chennai radio button again to attempt unselect at (140, 286) on xpath=//label[text()='Chennai']
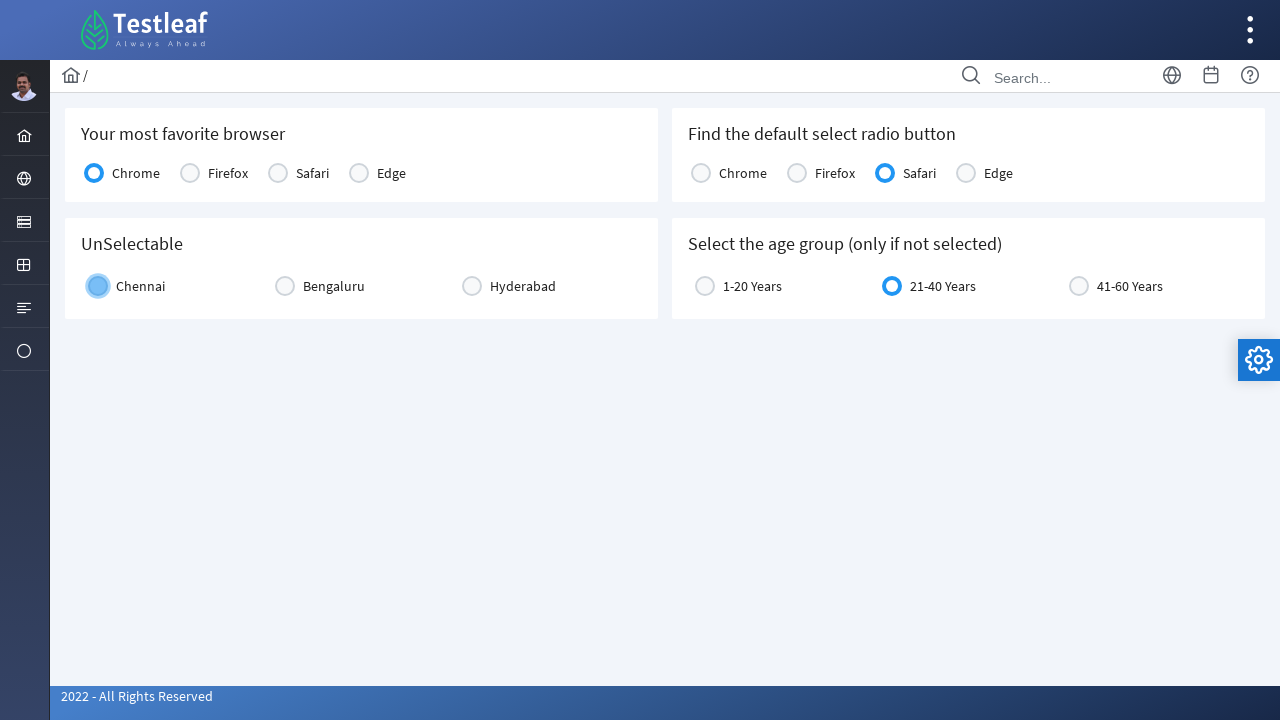

Located age group radio button for 21-40 Years
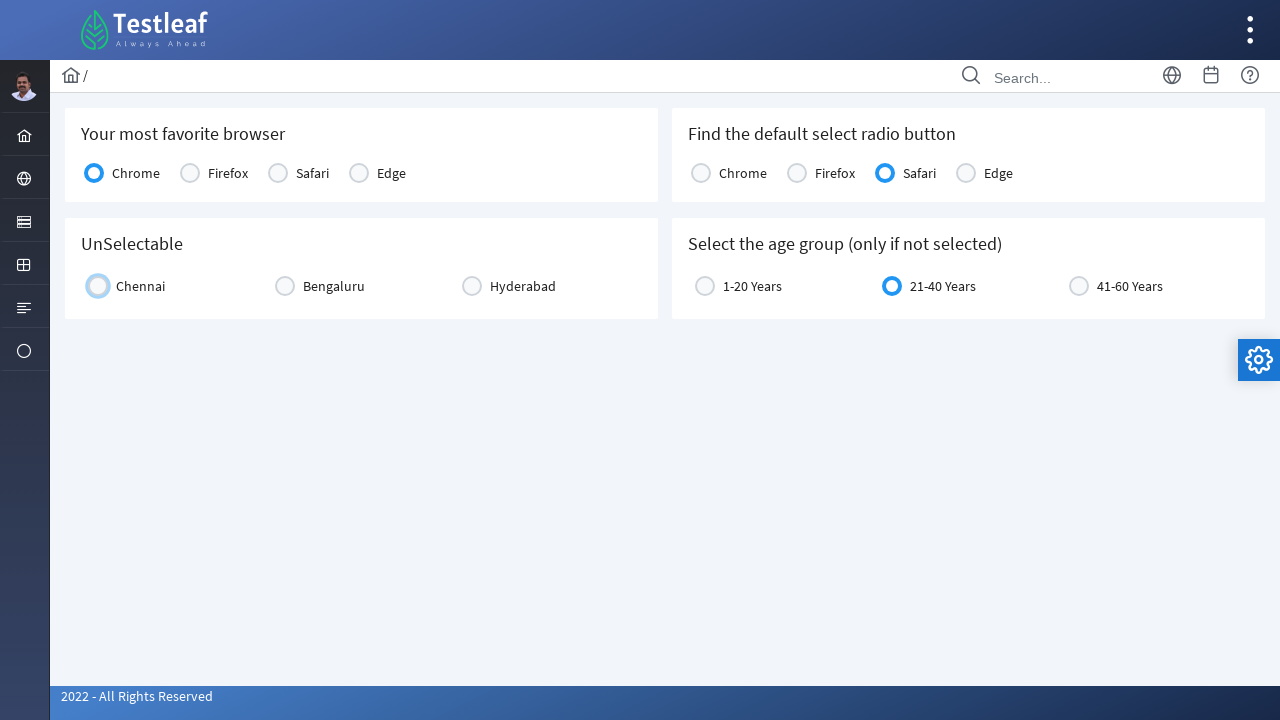

Age group '21-40 Years' was already selected
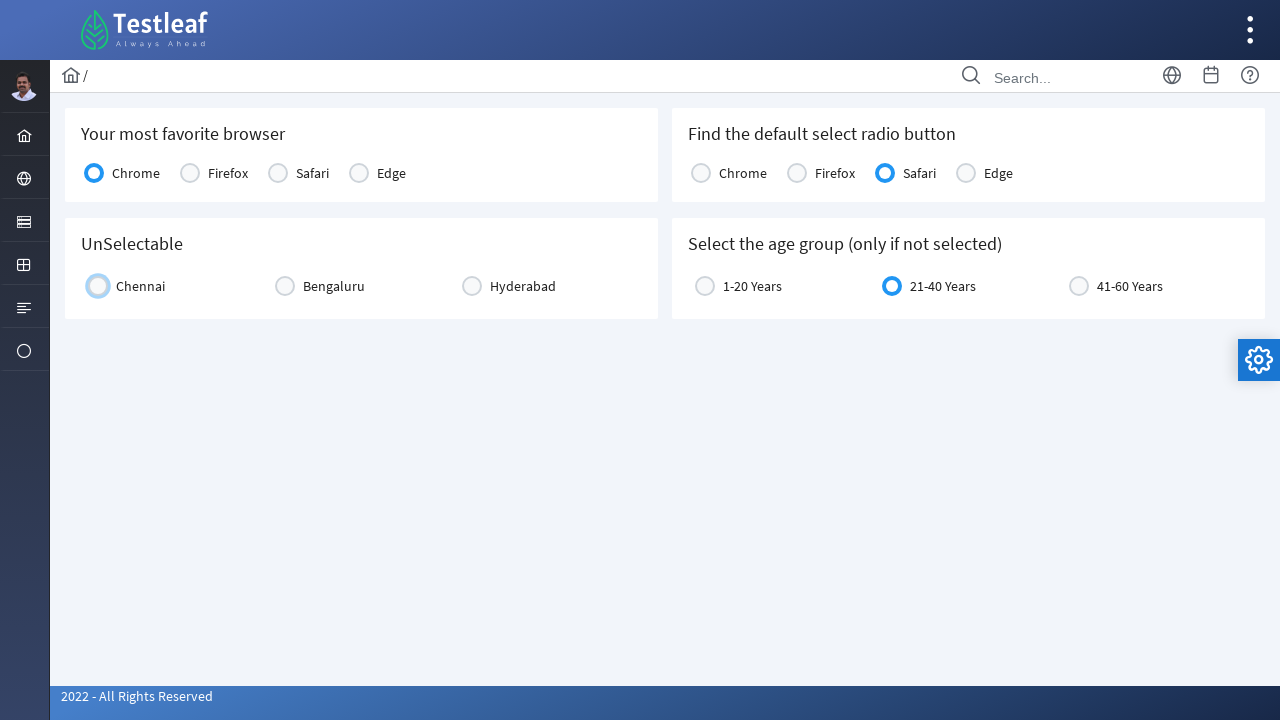

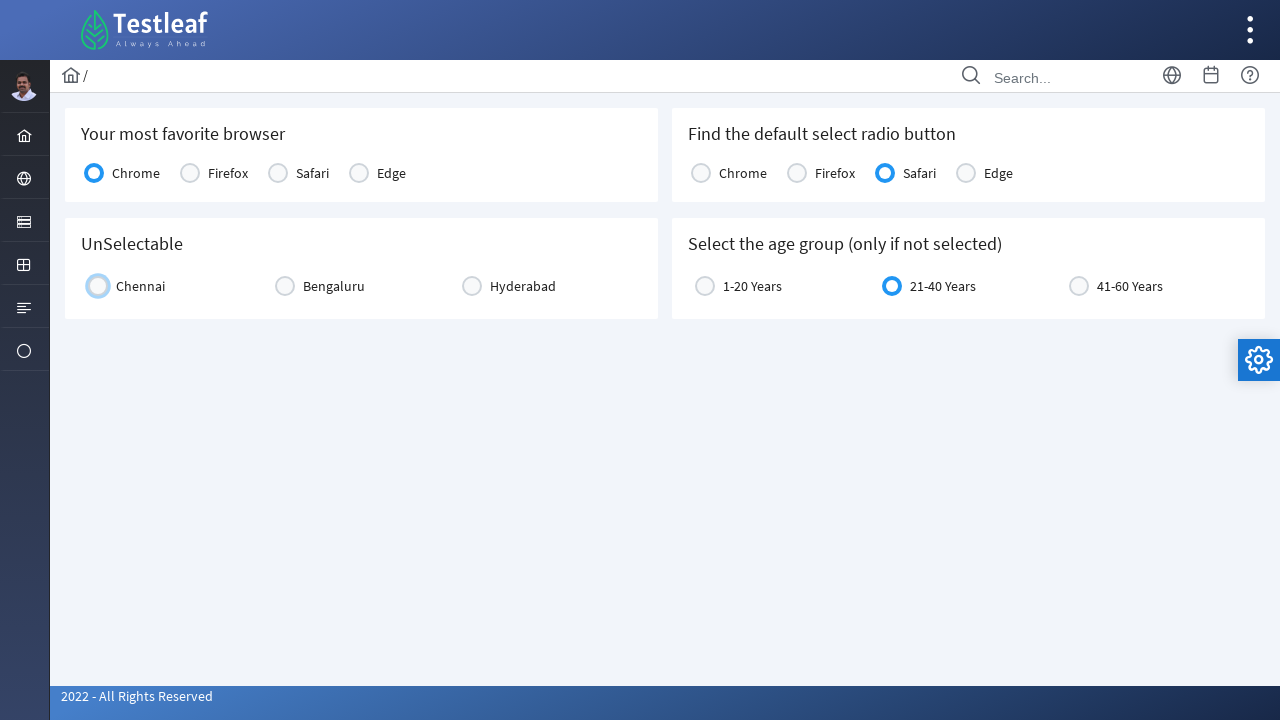